Tests that special characters are rejected in the card number field

Starting URL: https://sandbox.cardpay.com/MI/cardpayment2.html?orderXml=PE9SREVSIFdBTExFVF9JRD0nODI5OScgT1JERVJfTlVNQkVSPSc0NTgyMTEnIEFNT1VOVD0nMjkxLjg2JyBDVVJSRU5DWT0nRVVSJyAgRU1BSUw9J2N1c3RvbWVyQGV4YW1wbGUuY29tJz4KPEFERFJFU1MgQ09VTlRSWT0nVVNBJyBTVEFURT0nTlknIFpJUD0nMTAwMDEnIENJVFk9J05ZJyBTVFJFRVQ9JzY3NyBTVFJFRVQnIFBIT05FPSc4NzY5OTA5MCcgVFlQRT0nQklMTElORycvPgo8L09SREVSPg==&sha512=998150a2b27484b776a1628bfe7505a9cb430f276dfa35b14315c1c8f03381a90490f6608f0dcff789273e05926cd782e1bb941418a9673f43c47595aa7b8b0d

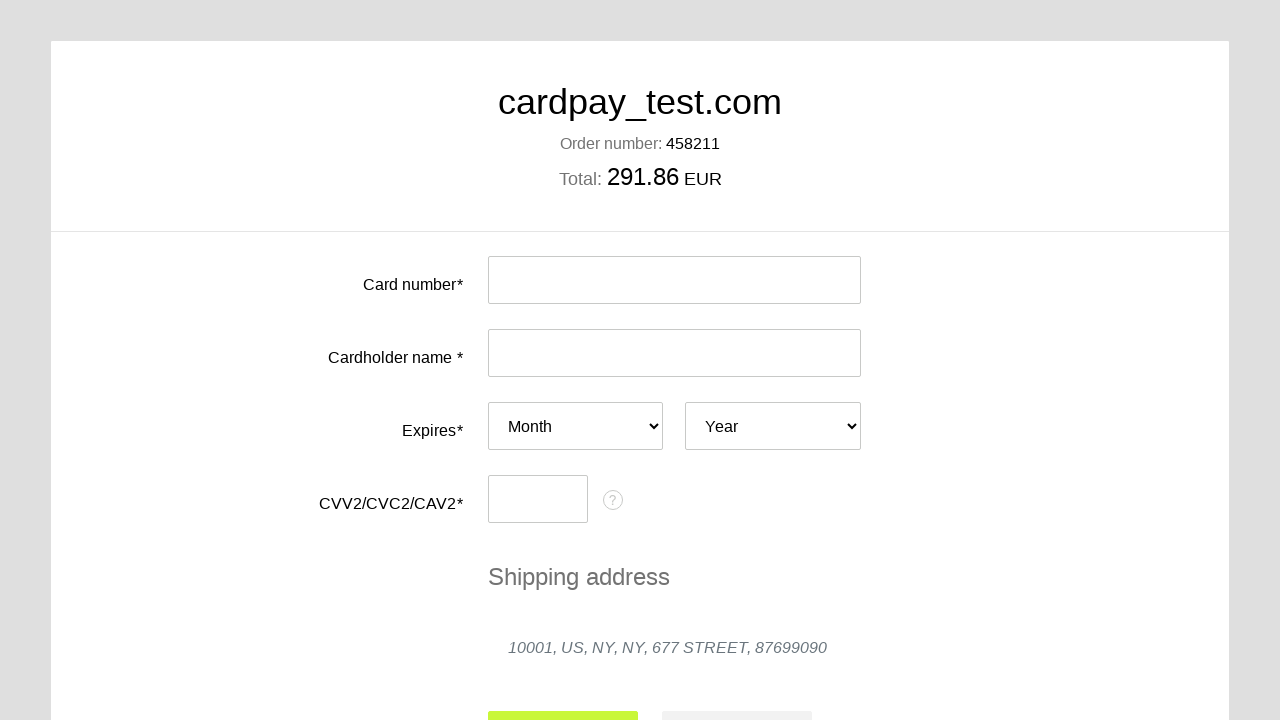

Clicked on card number input field at (674, 280) on #input-card-number
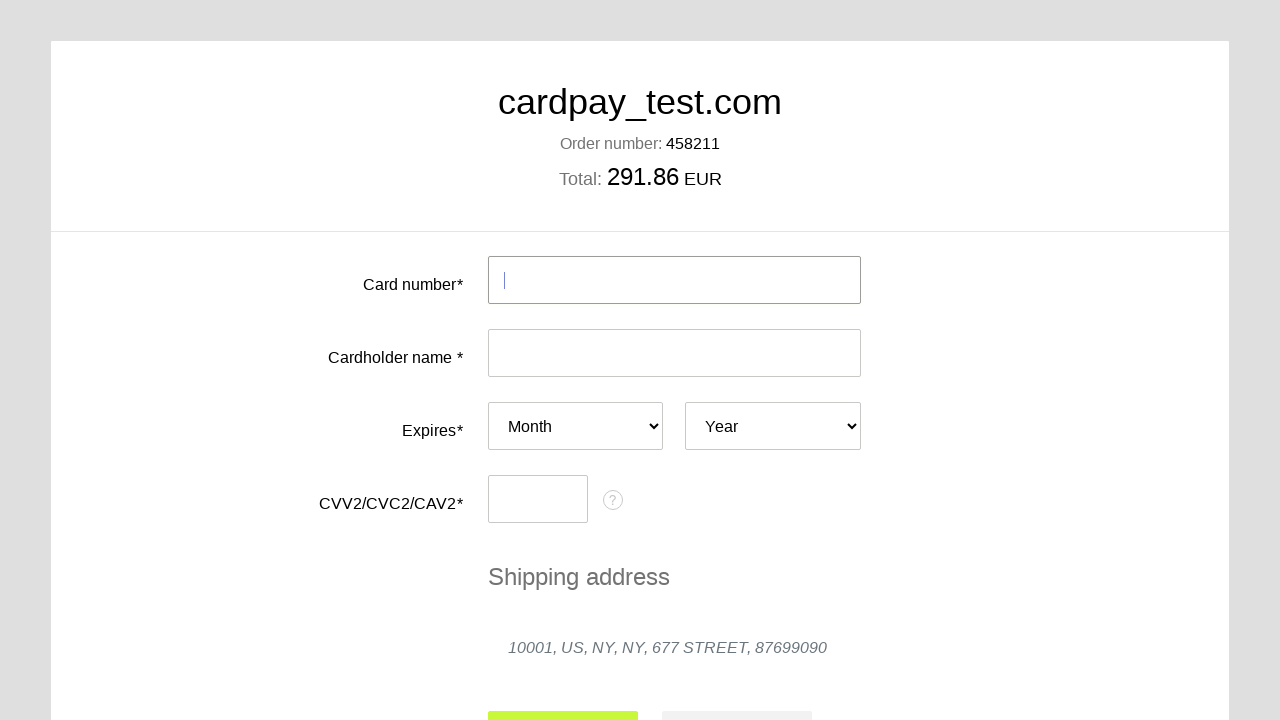

Attempted to fill card number field with special characters '%/' on #input-card-number
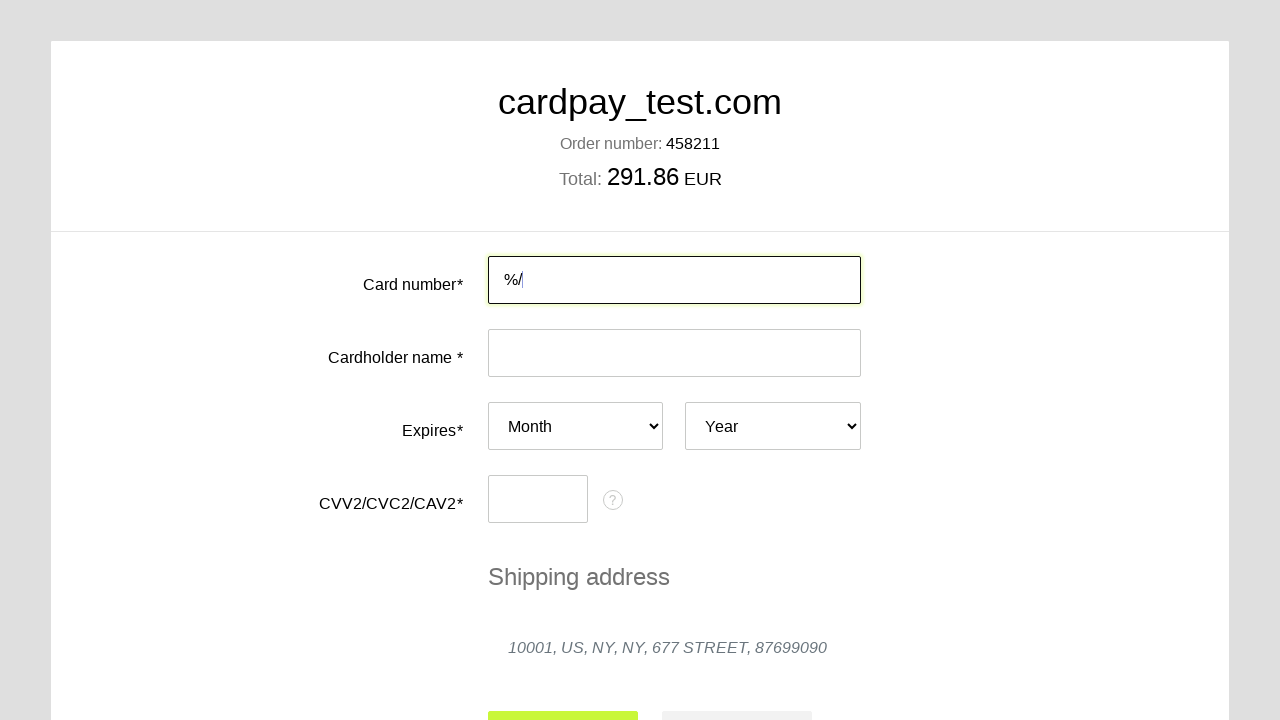

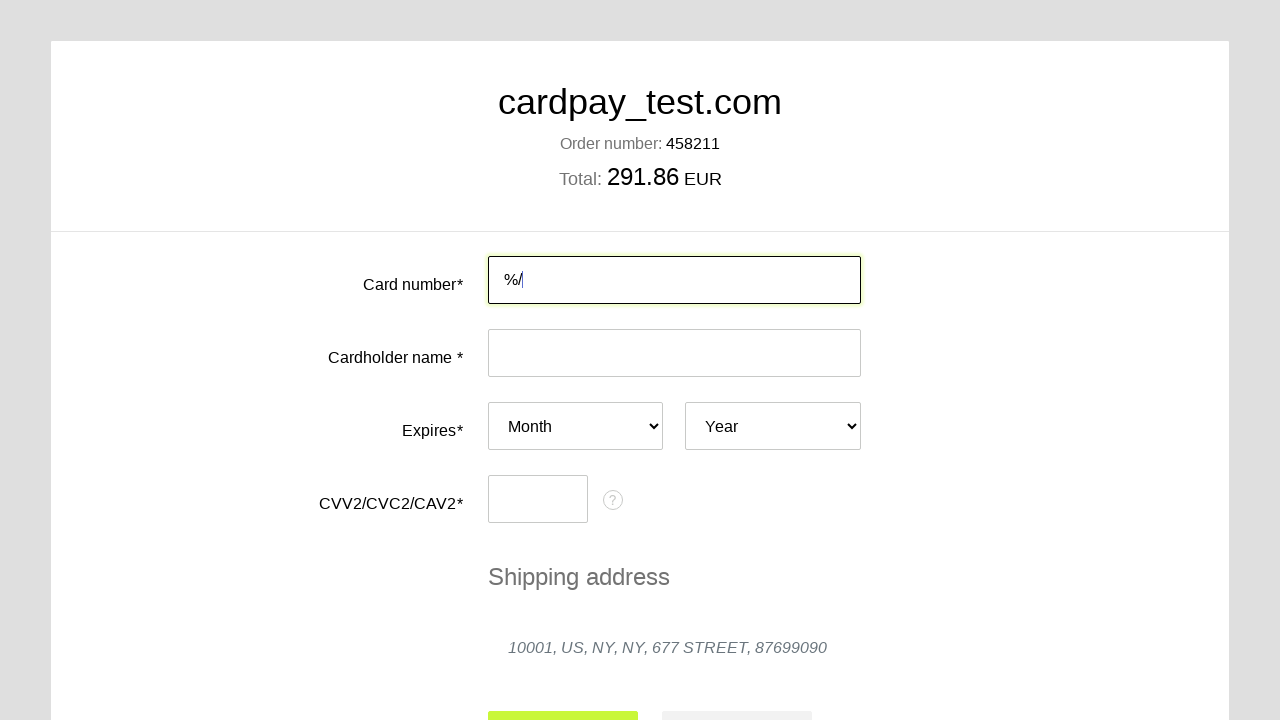